Tests login error message by attempting to login with invalid credentials

Starting URL: https://www.saucedemo.com/

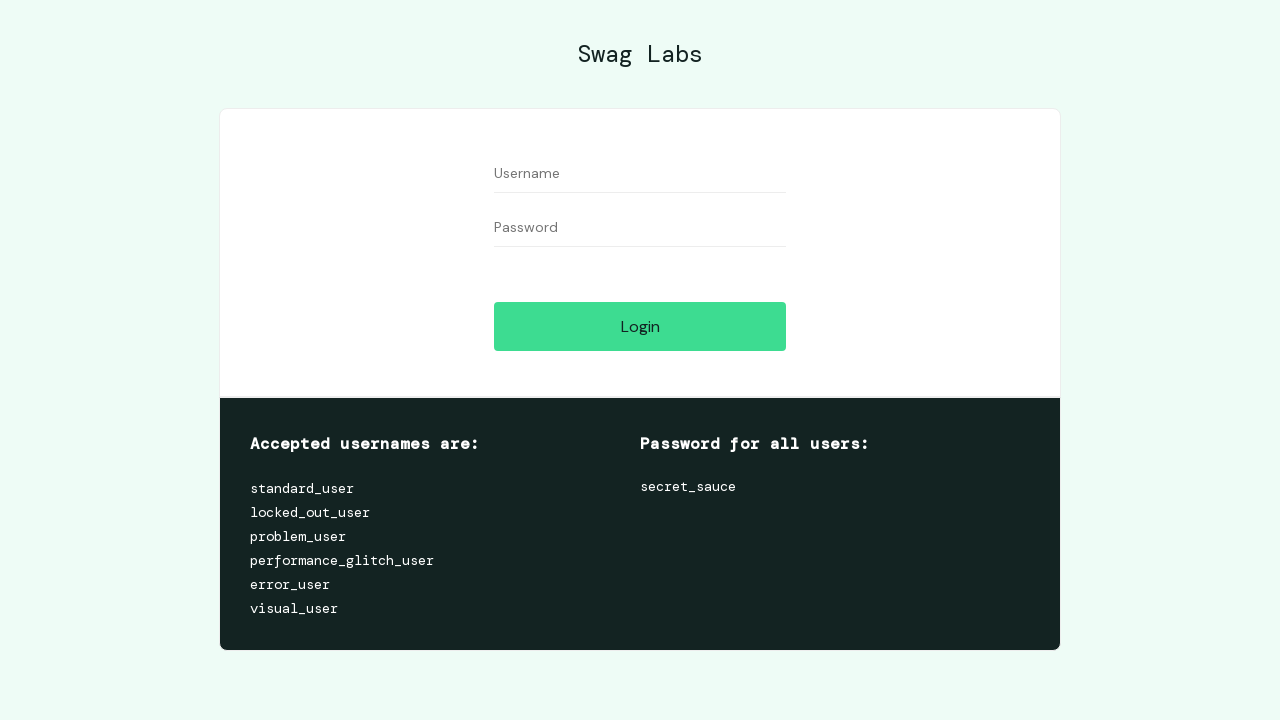

Entered invalid username 'InvalidUser' in username field on #user-name
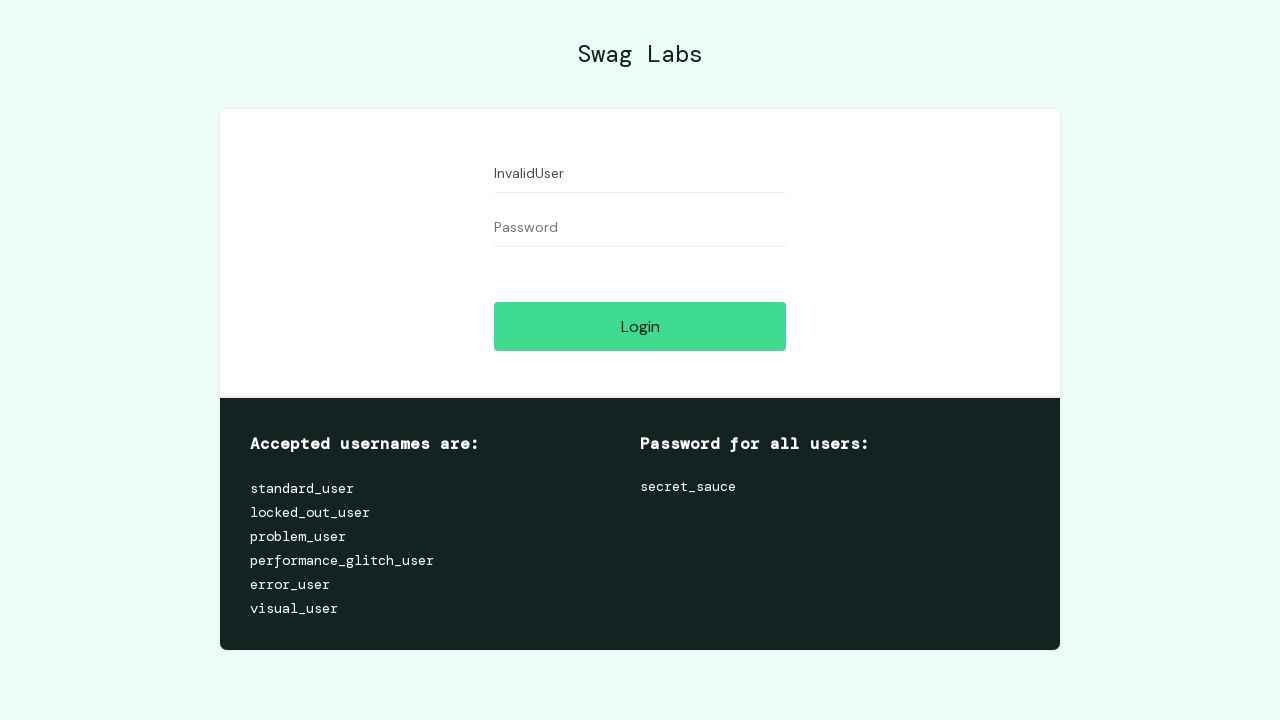

Entered invalid password 'WrongPassword' in password field on #password
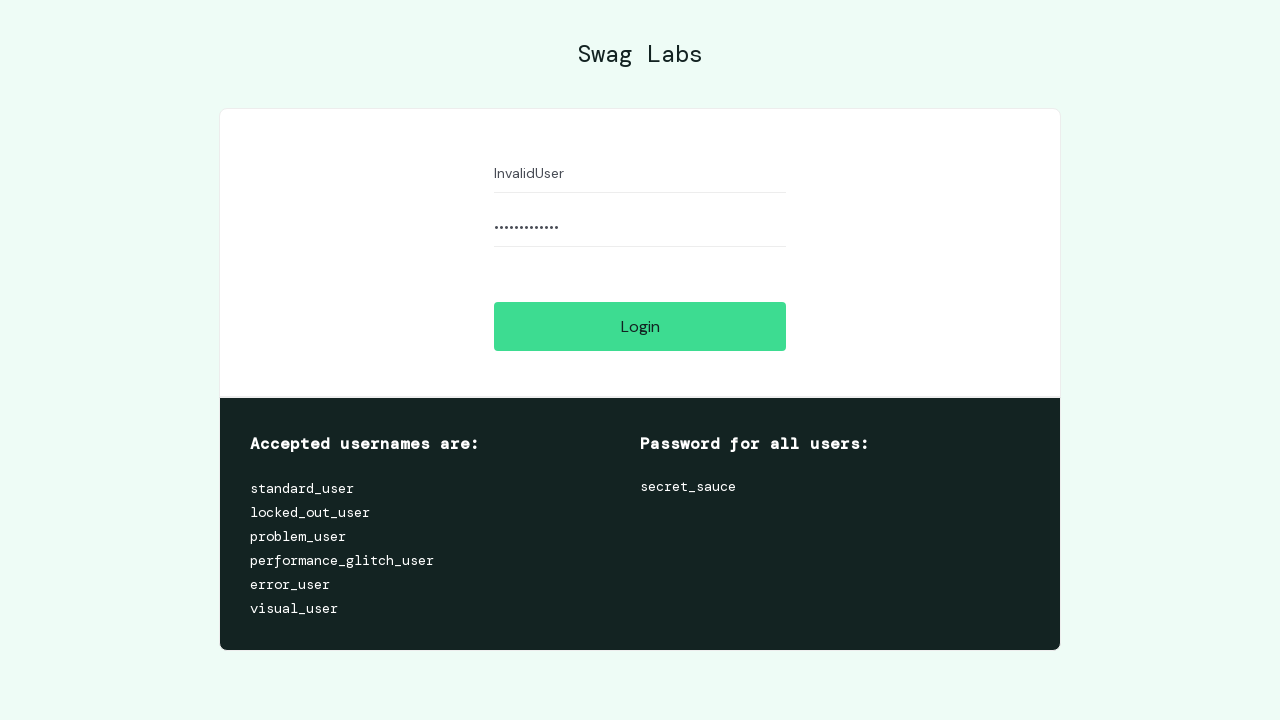

Clicked login button to attempt login with invalid credentials at (640, 326) on #login-button
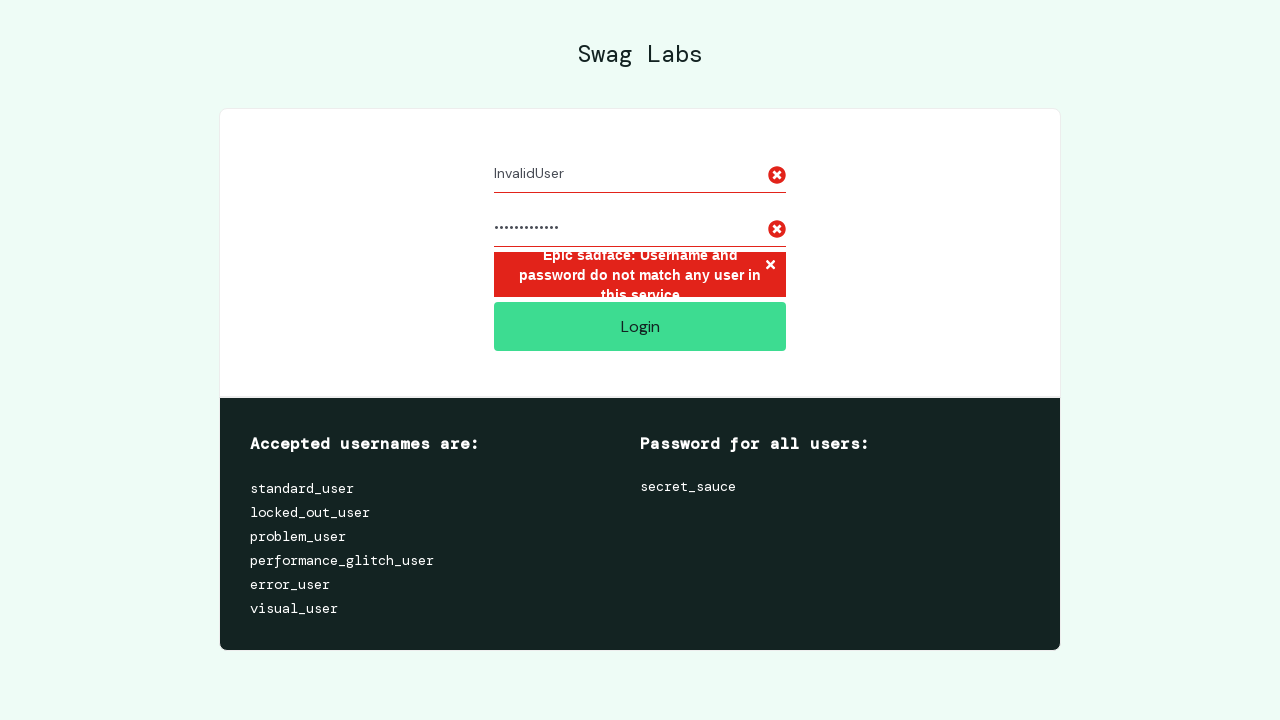

Login error message 'Epic sadface' appeared as expected
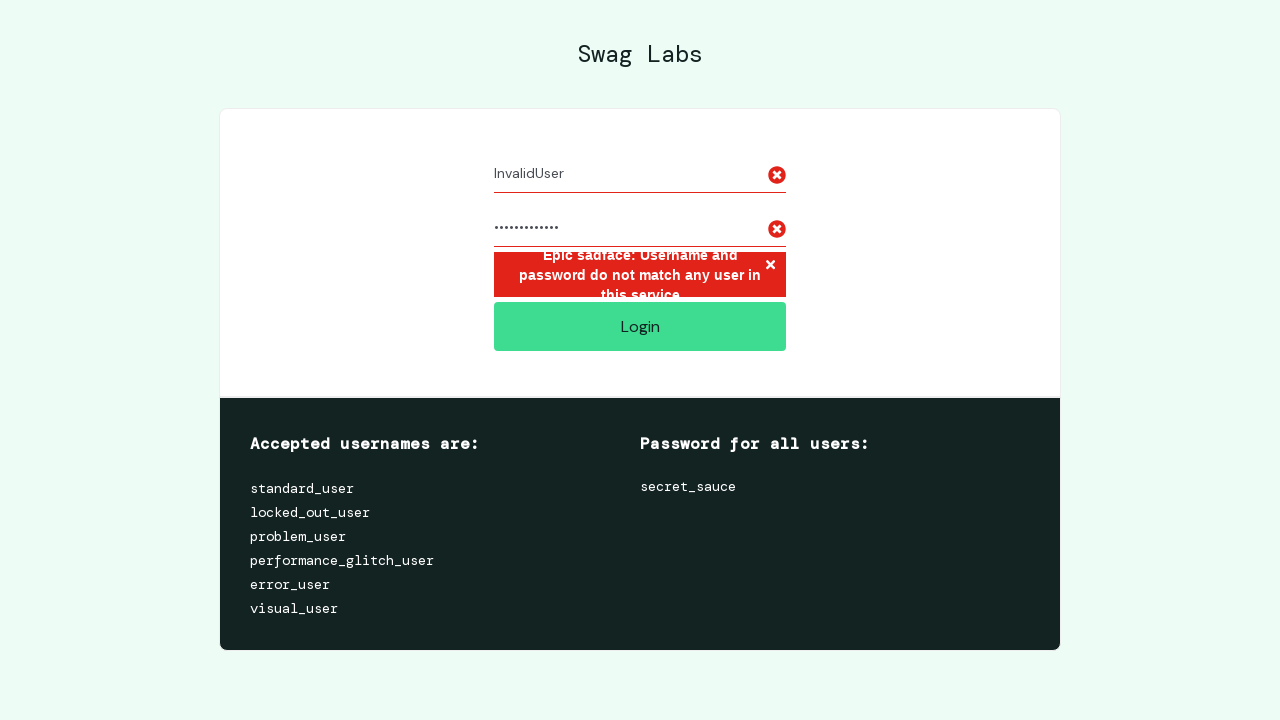

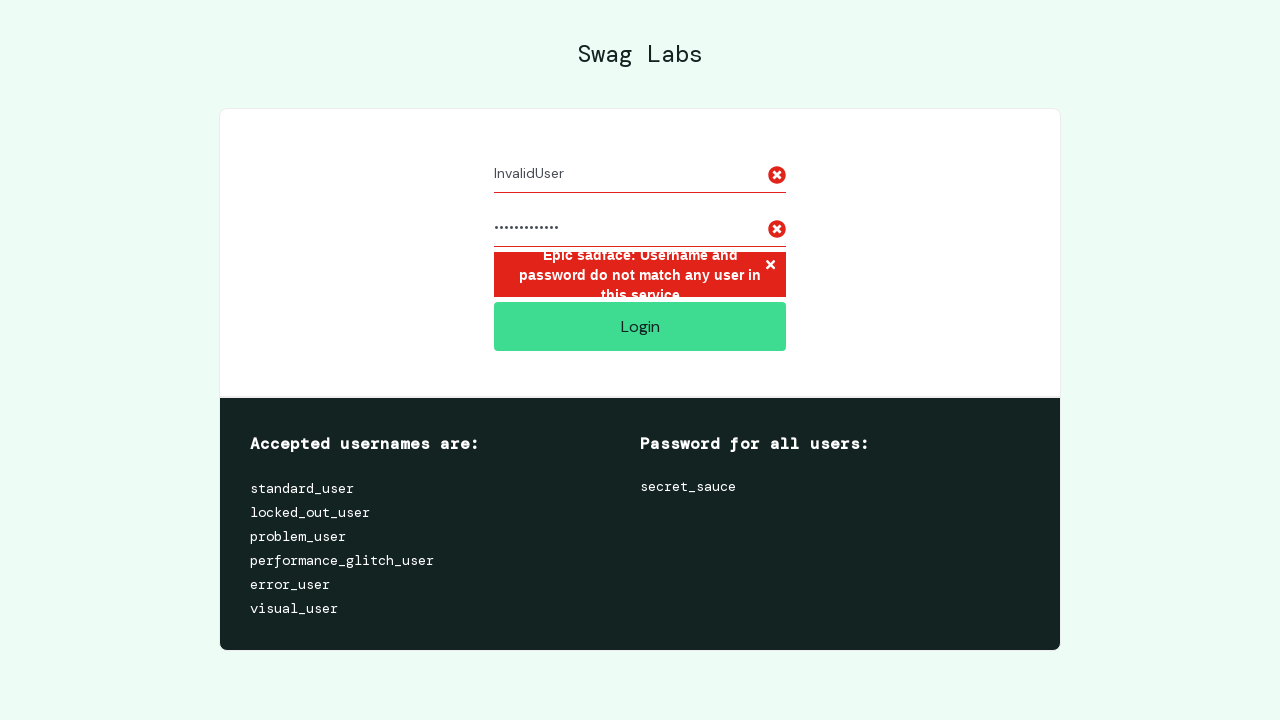